Tests adding Cyrillic task "А" to existing category "1"

Starting URL: http://qa-assignment.oblakogroup.ru/board/:nil21

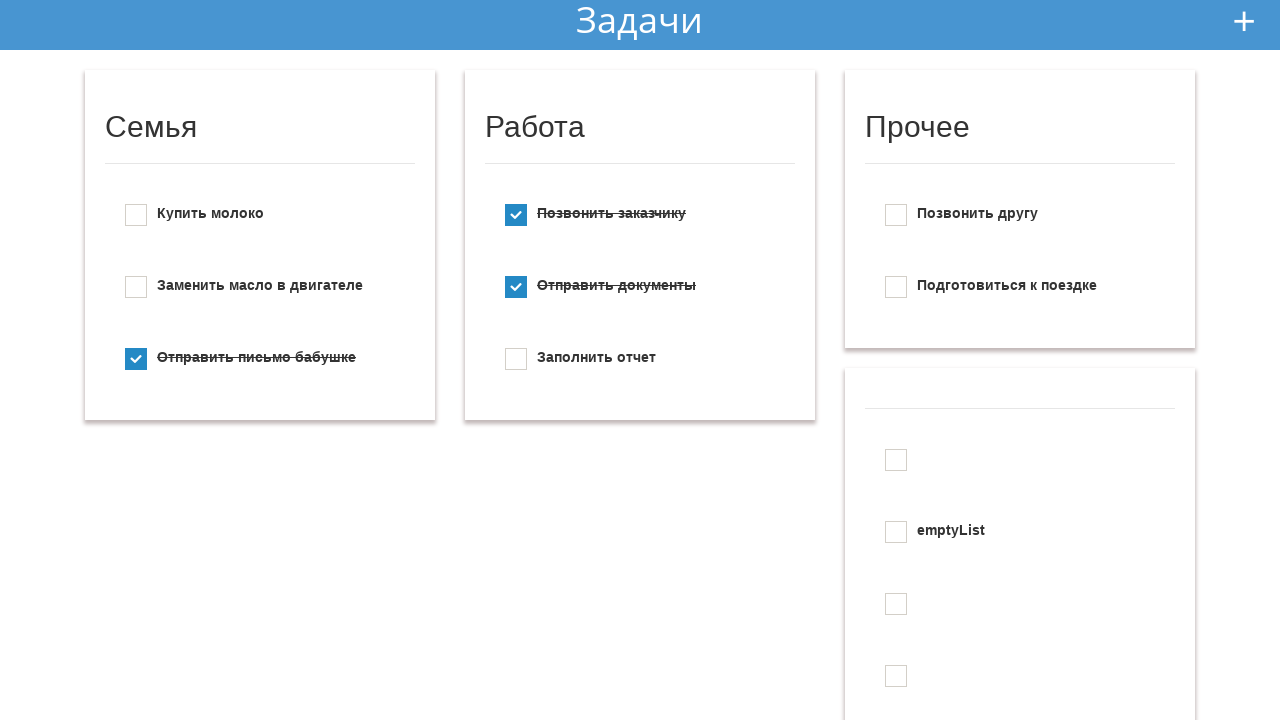

Clicked add new button at (1244, 21) on #add_new_todo
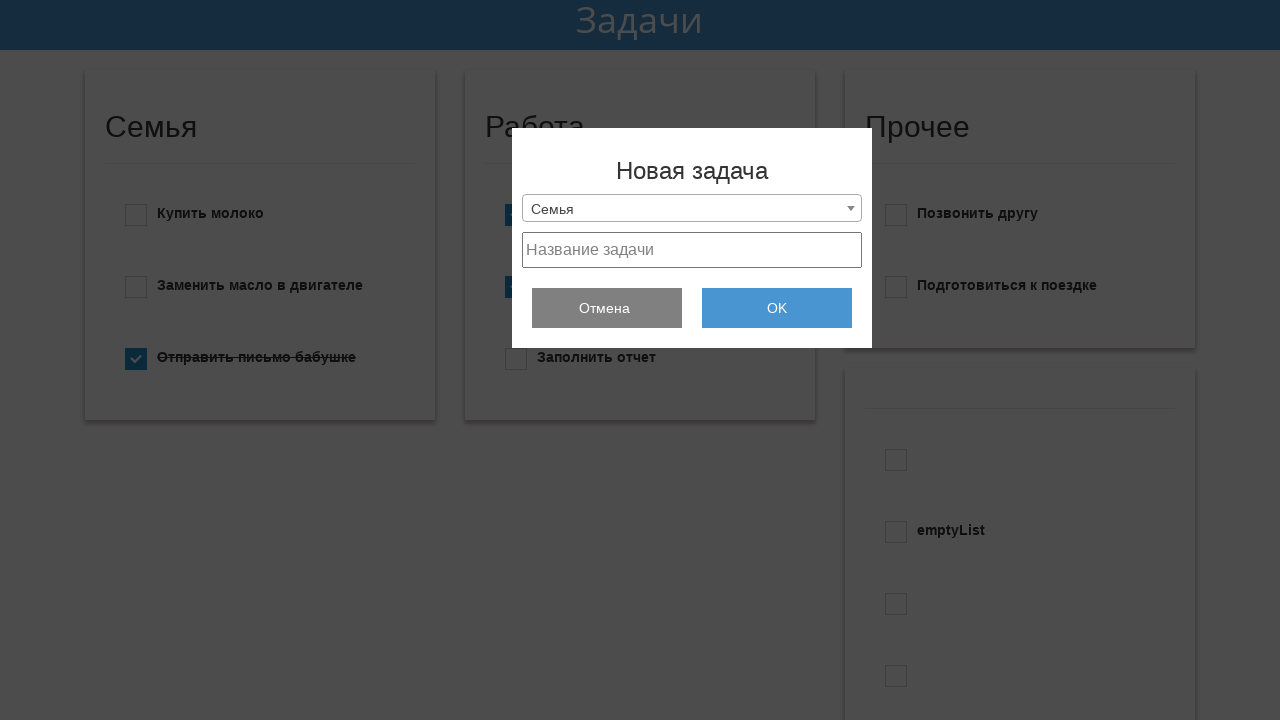

Clicked on the dropdown menu at (692, 208) on .selection
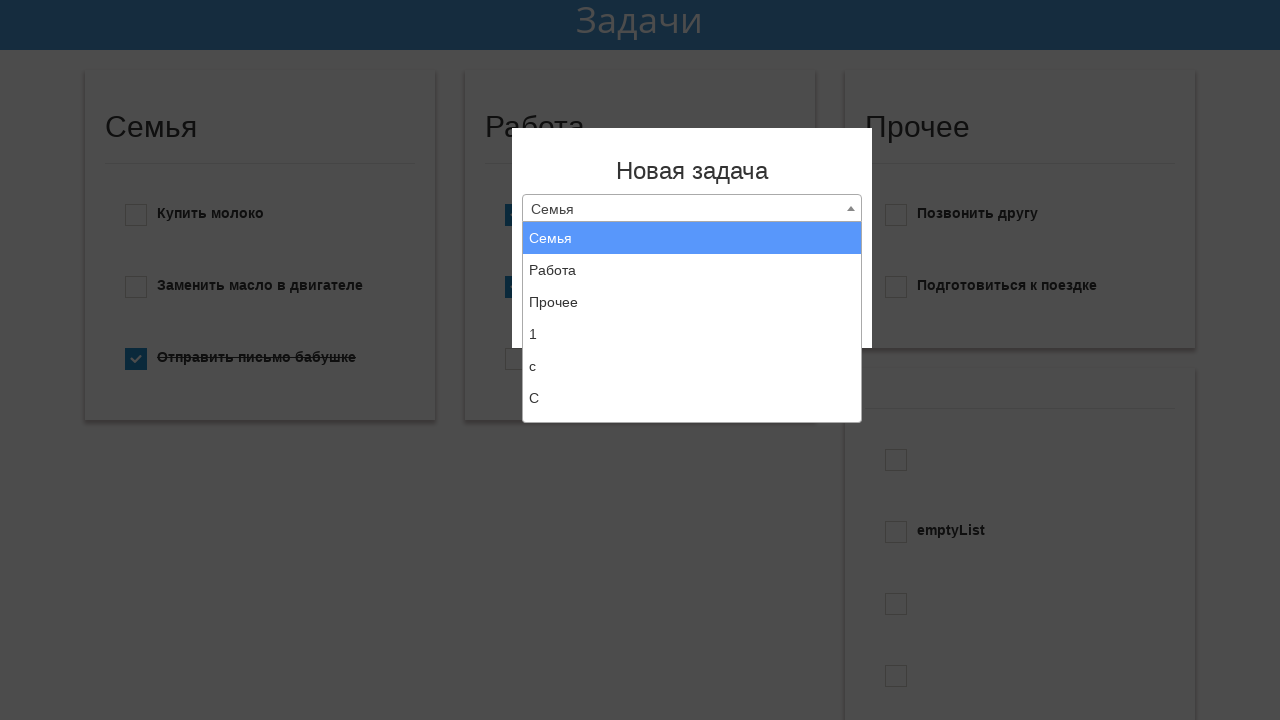

Selected 'Create new list' option at (692, 406) on xpath=//li[text()='Создать новый список']
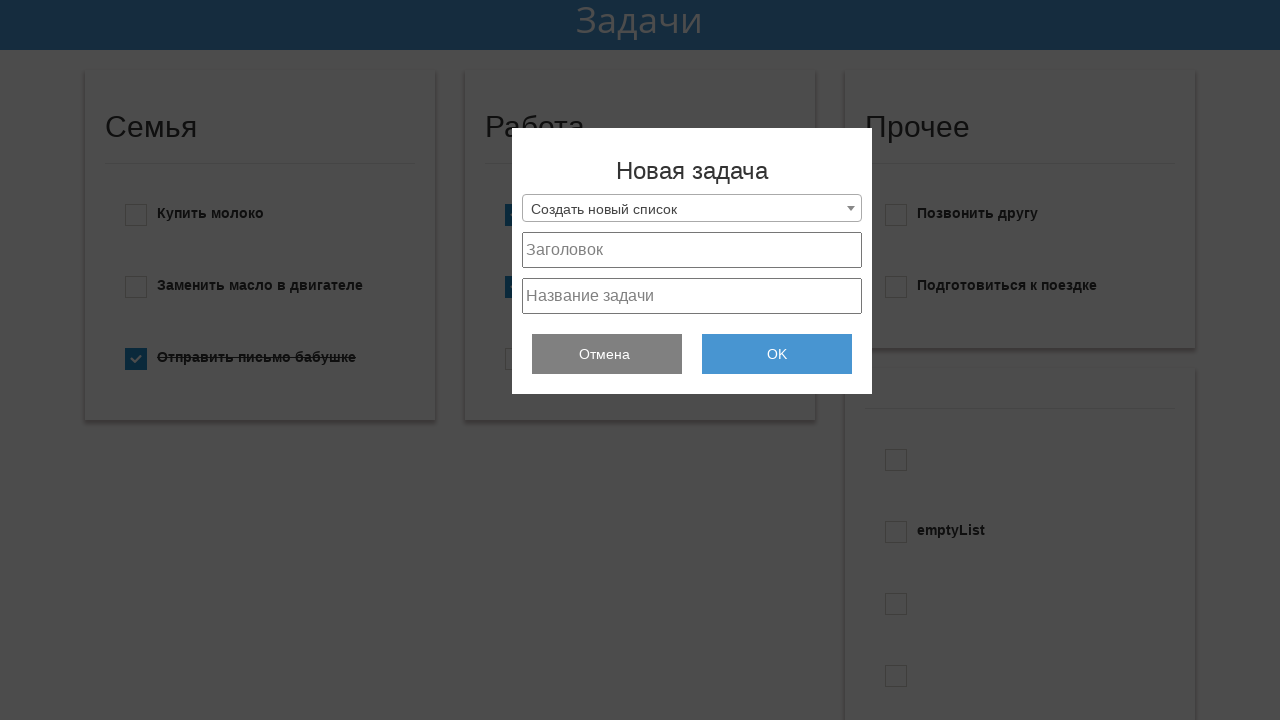

Clicked list title field at (692, 250) on #project_title
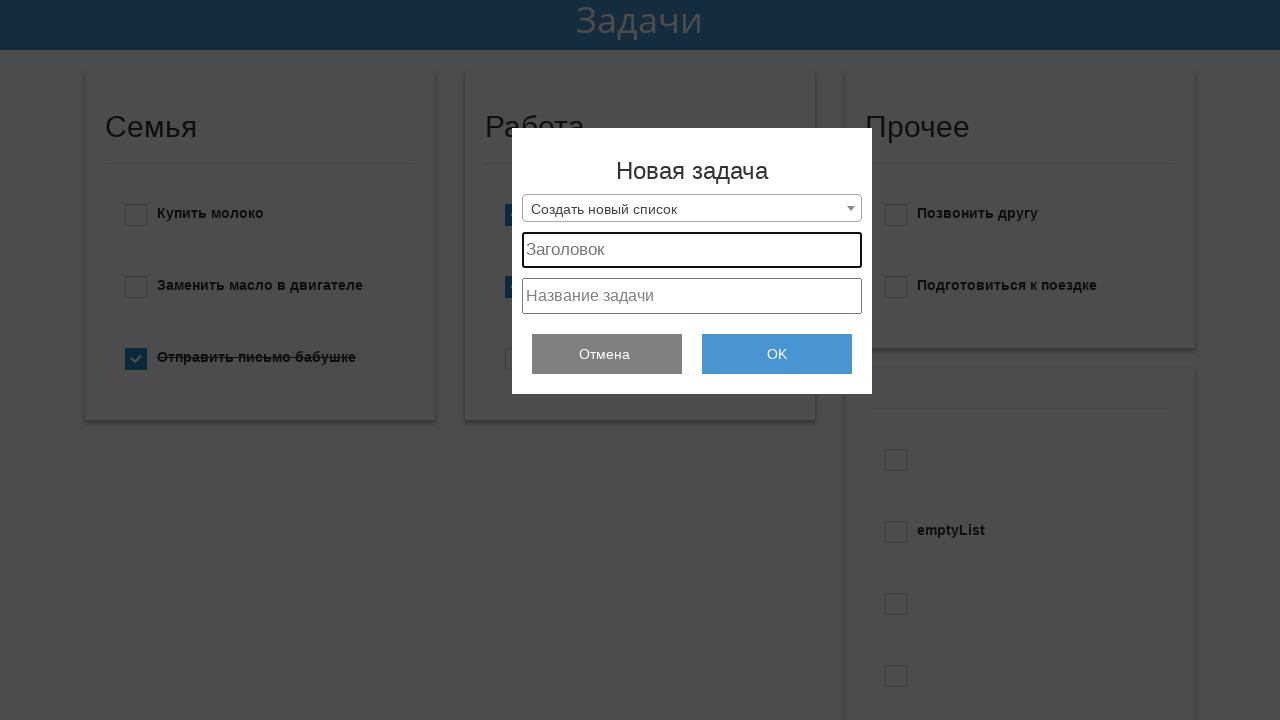

Filled list title field with '1' on #project_title
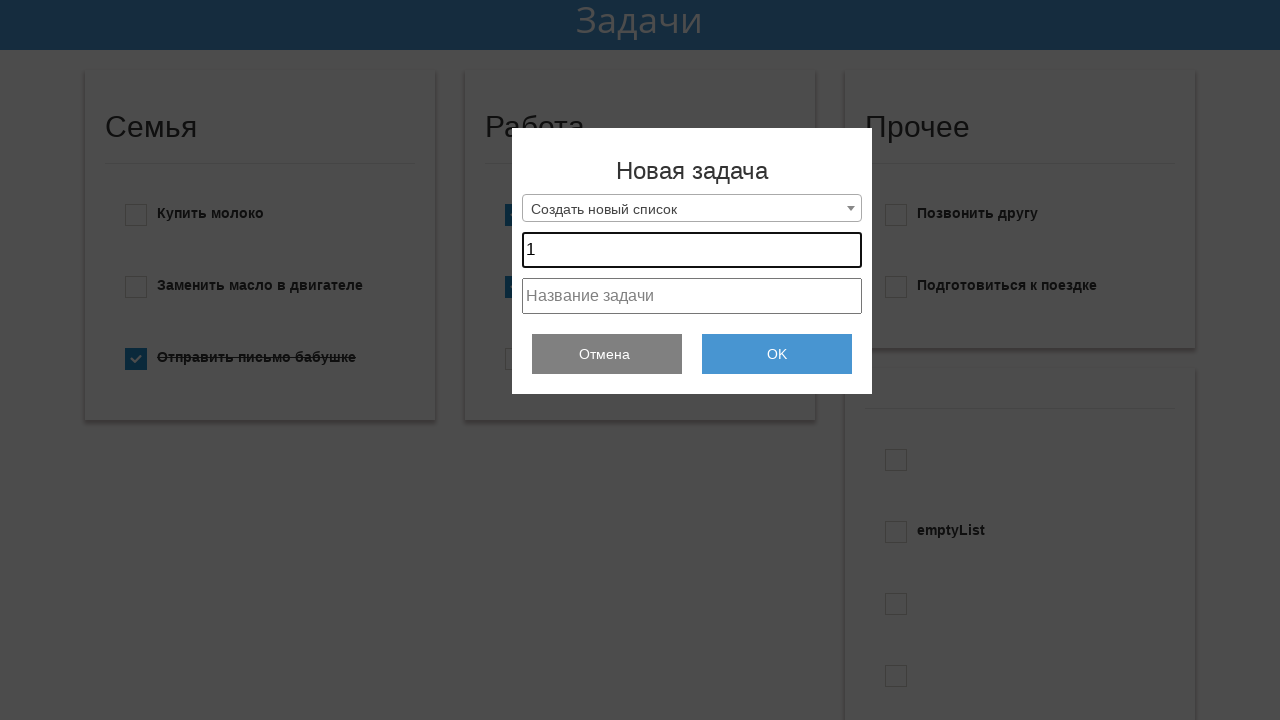

Clicked task field at (692, 296) on #project_text
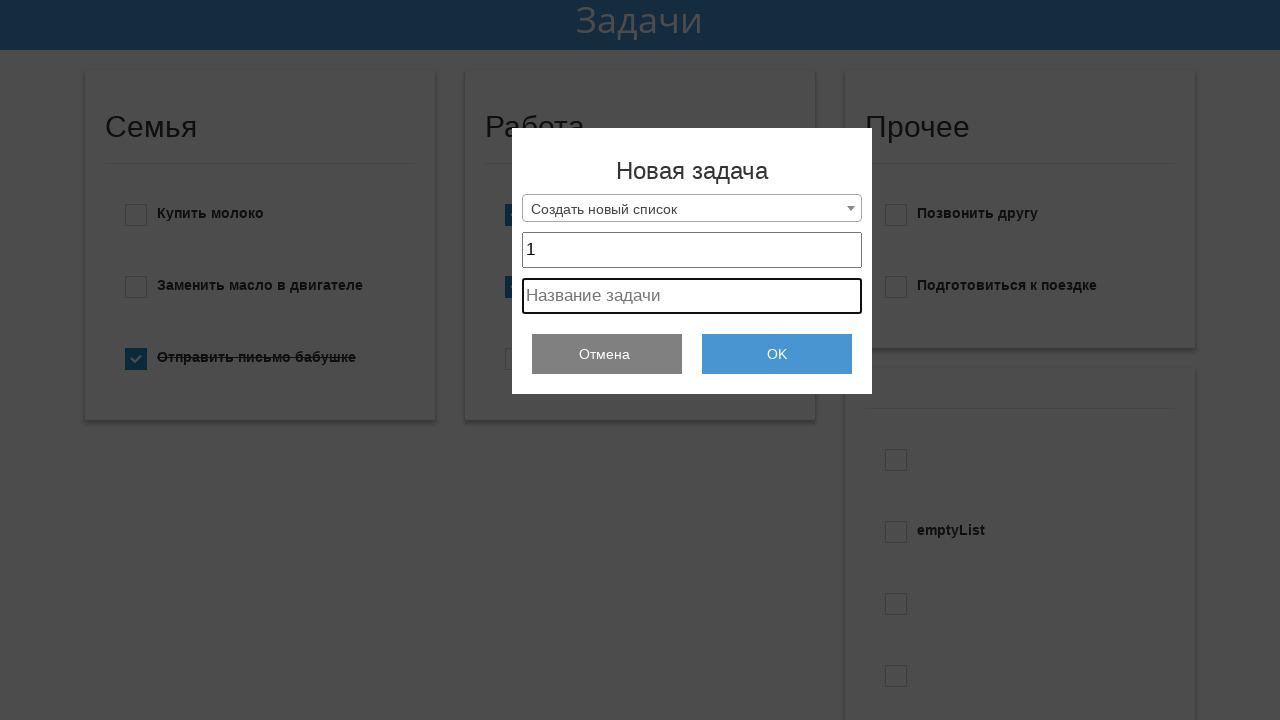

Filled task field with Cyrillic character 'А' on #project_text
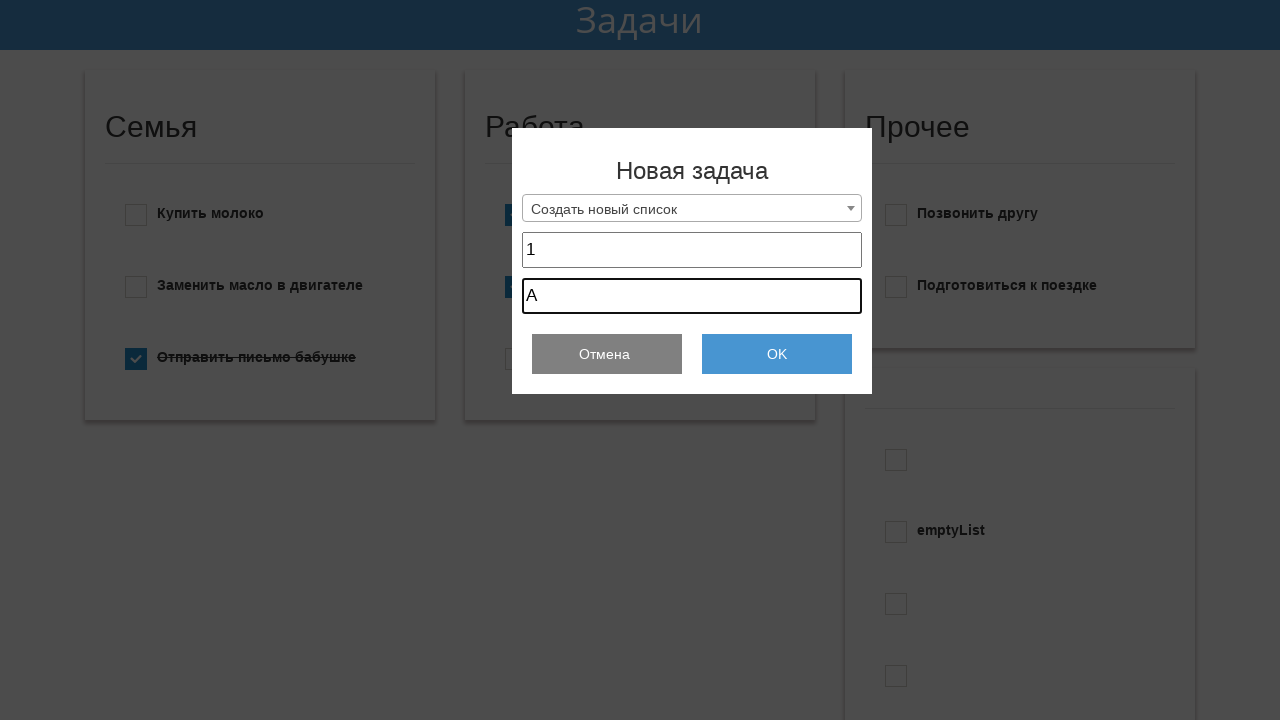

Clicked OK button to create task at (777, 354) on .add_todo
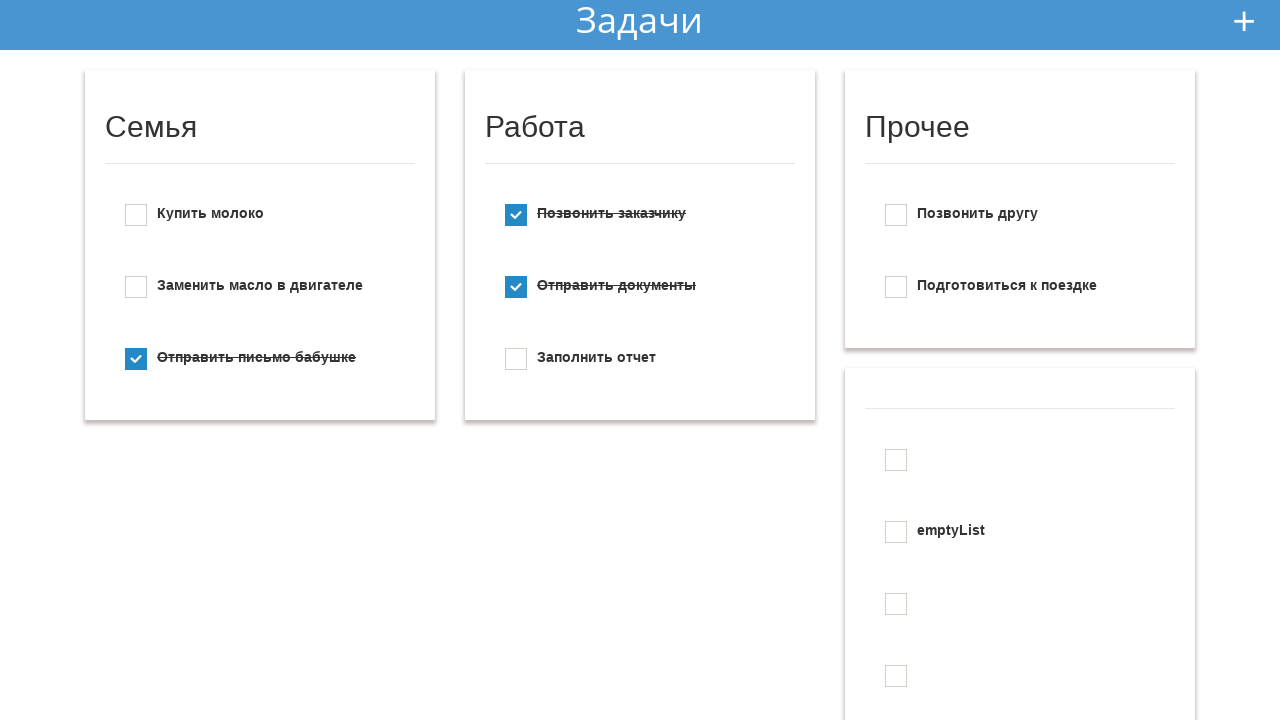

Verified task 'А' was created in category '1'
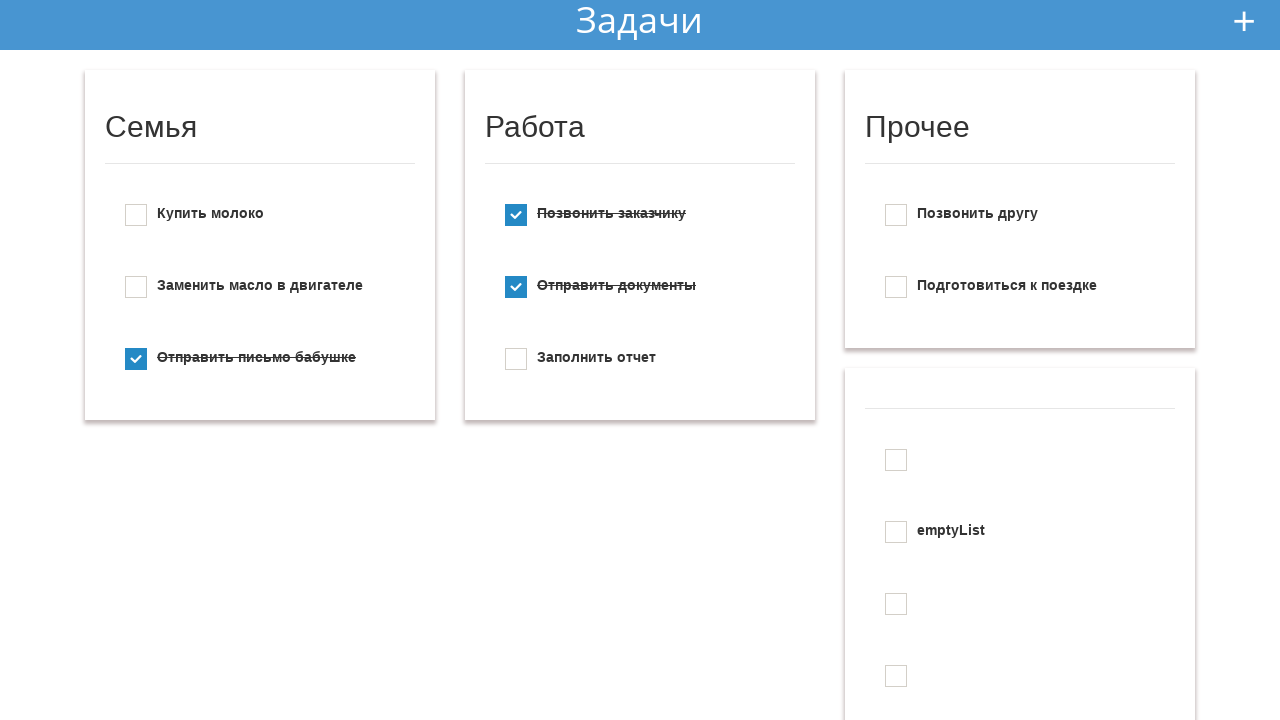

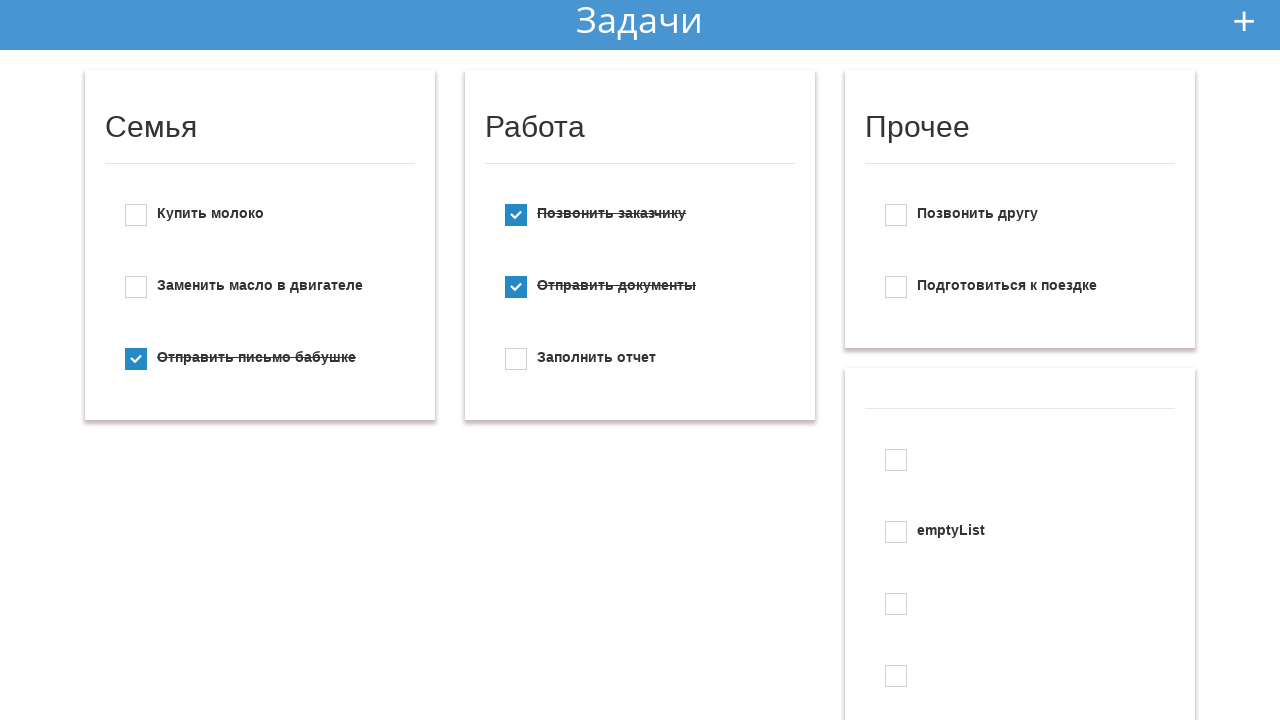